Tests Python.org search functionality by entering "pycon" in the search field and verifying that results are returned

Starting URL: http://www.python.org

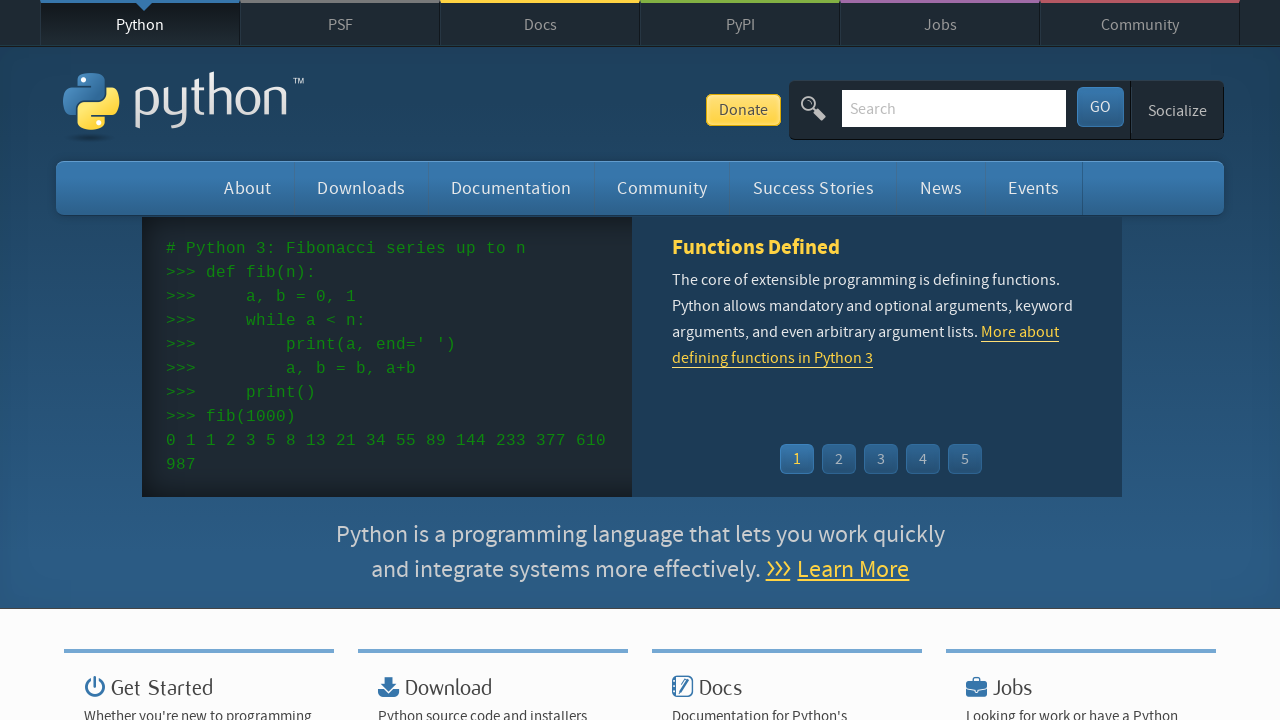

Verified page title contains 'Python'
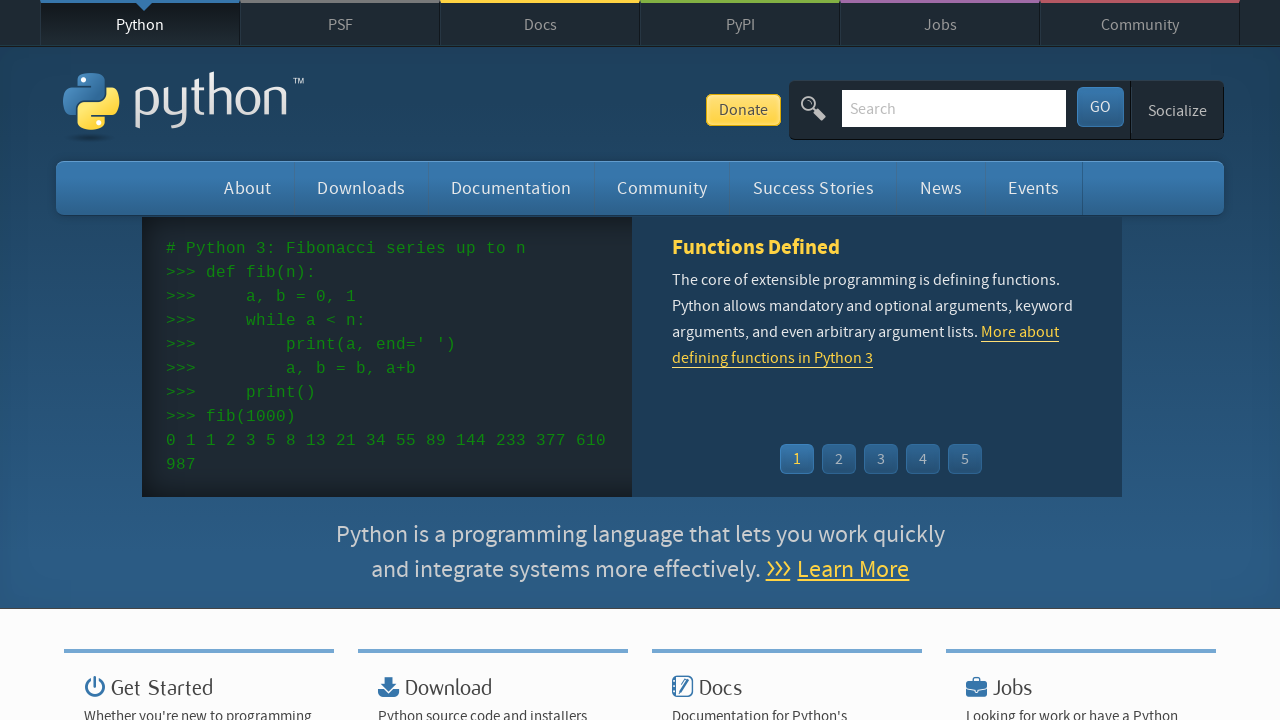

Located search field with name='q'
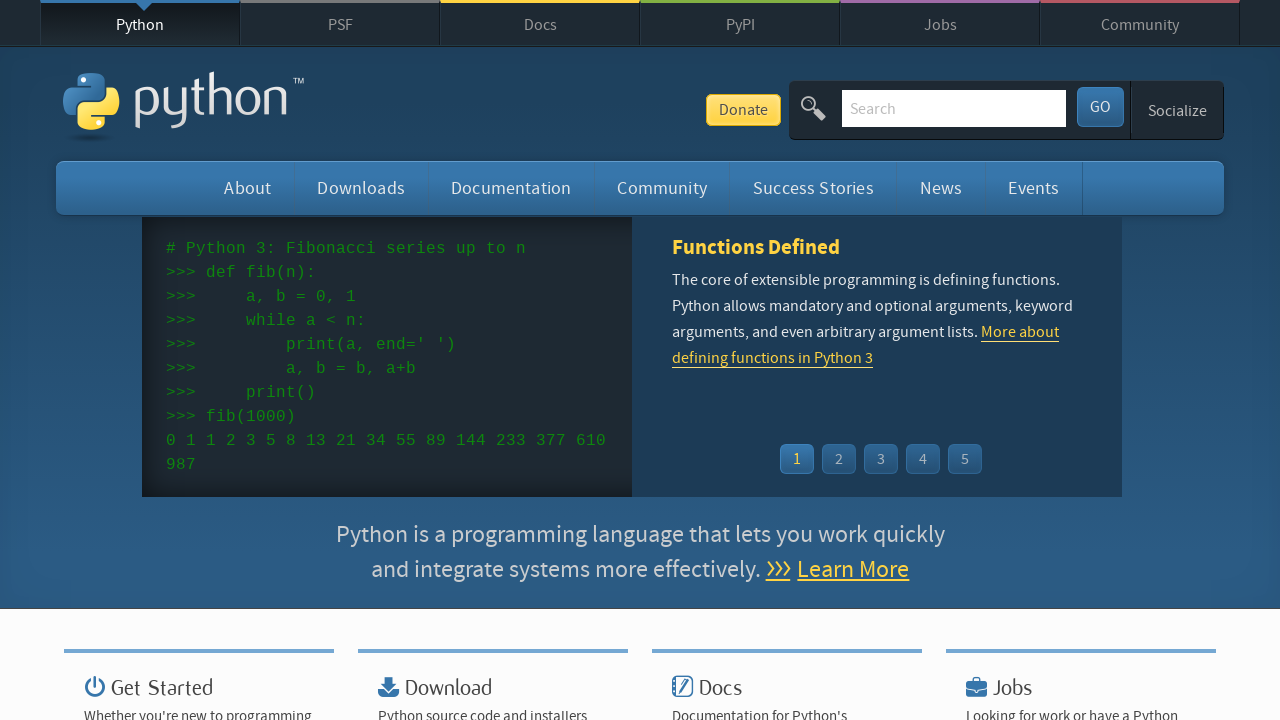

Cleared the search field on input[name='q']
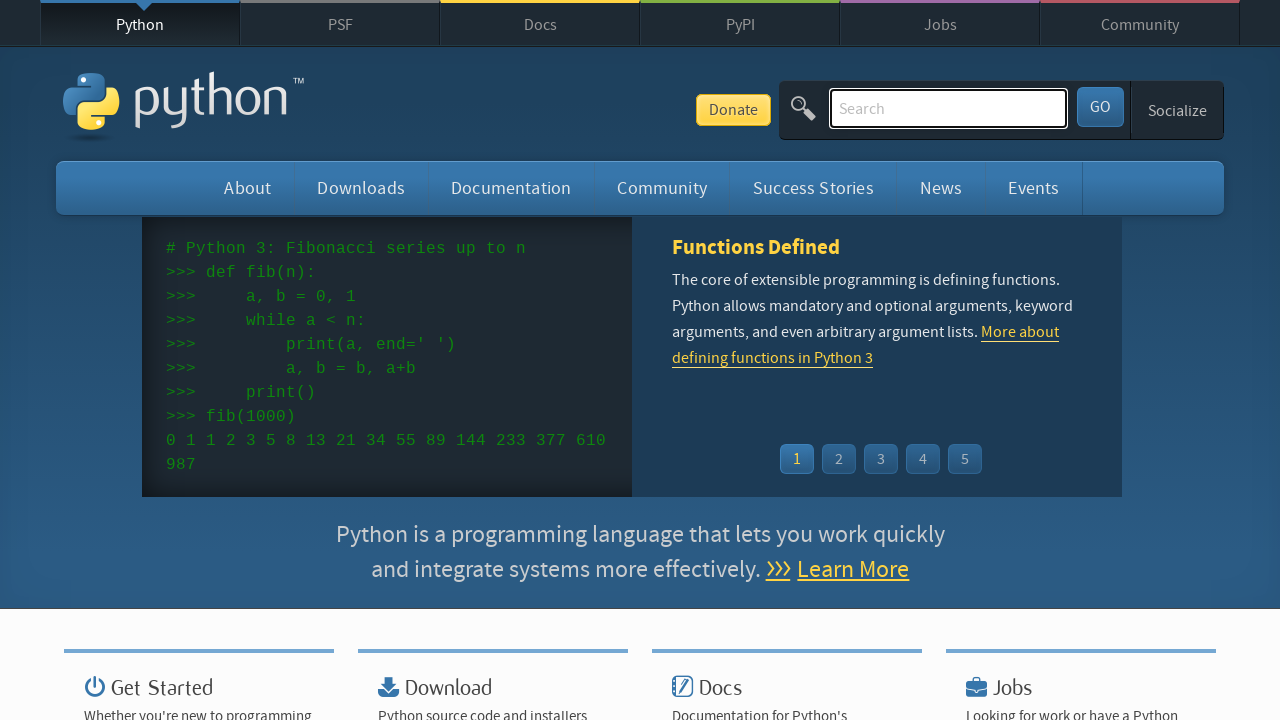

Filled search field with 'pycon' on input[name='q']
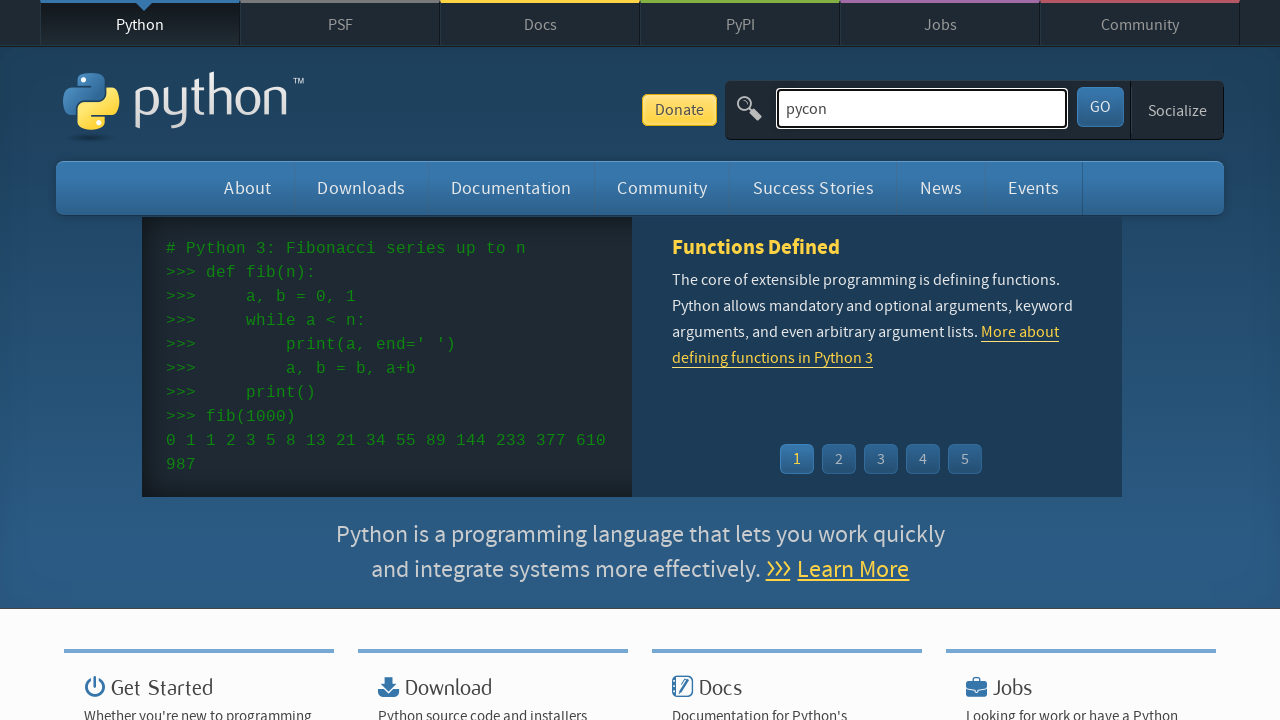

Pressed Enter to submit search query on input[name='q']
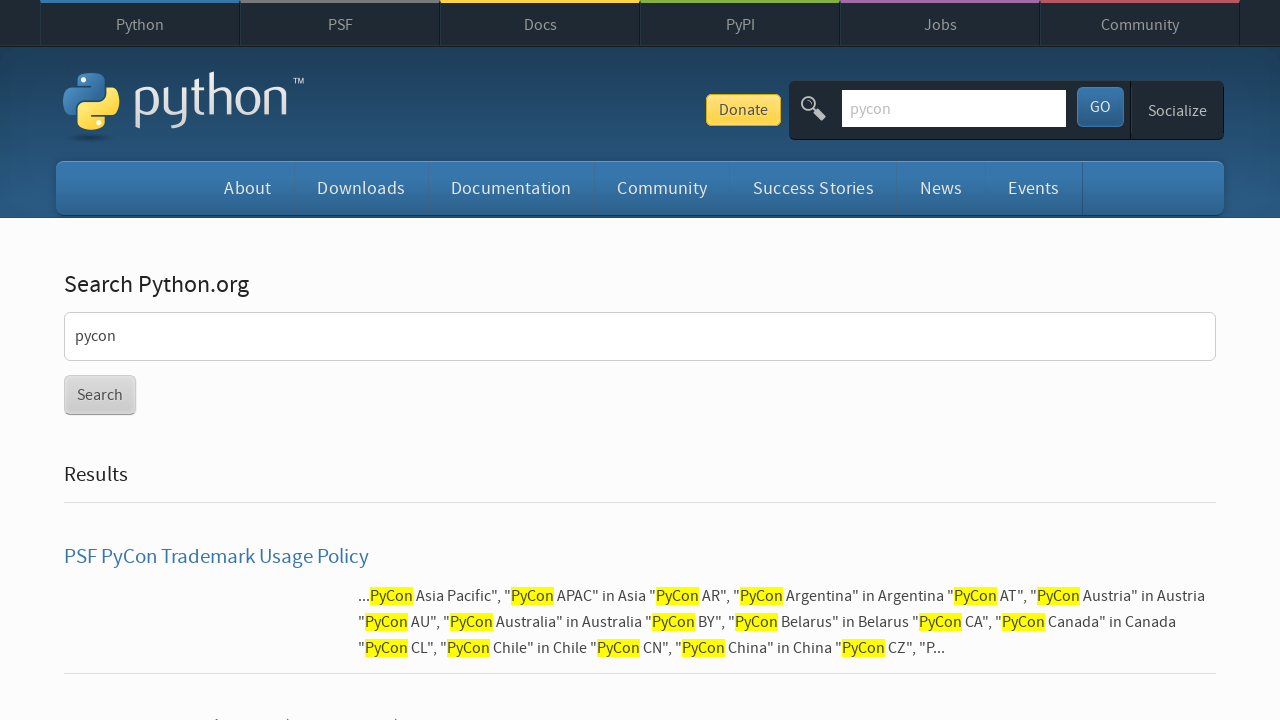

Waited for network idle state after search submission
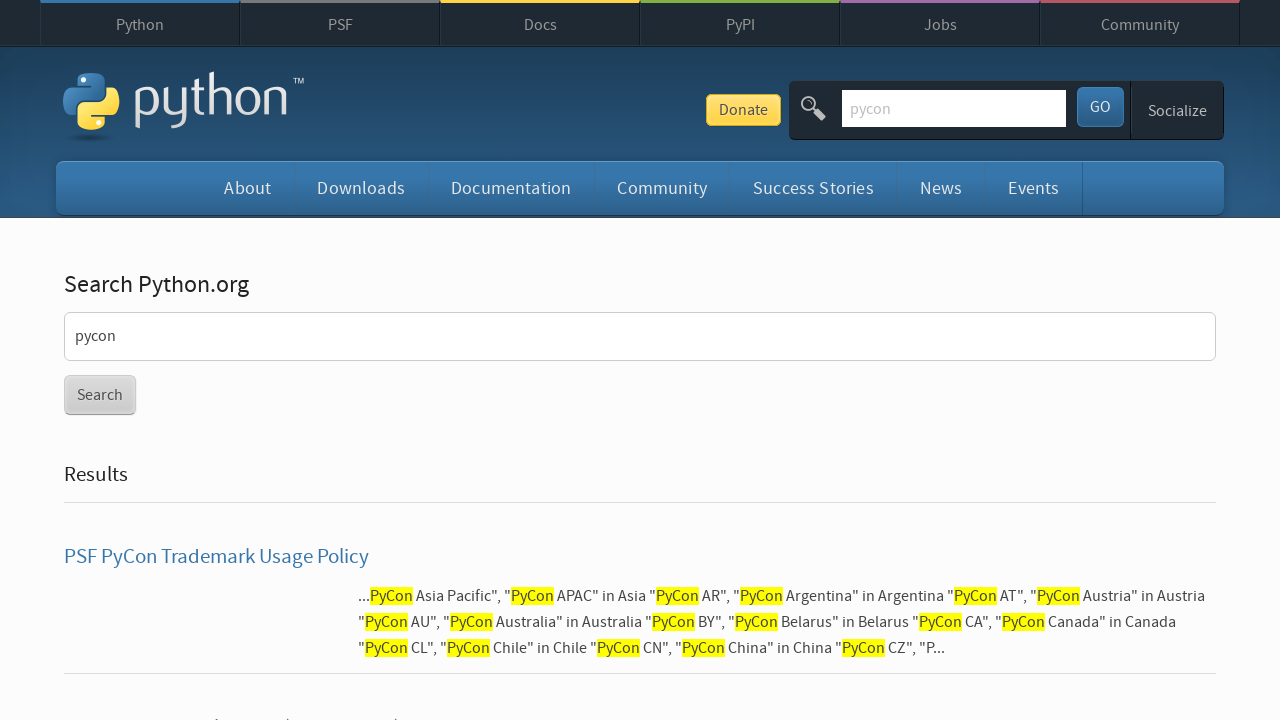

Verified search results are present (no 'No results found' message)
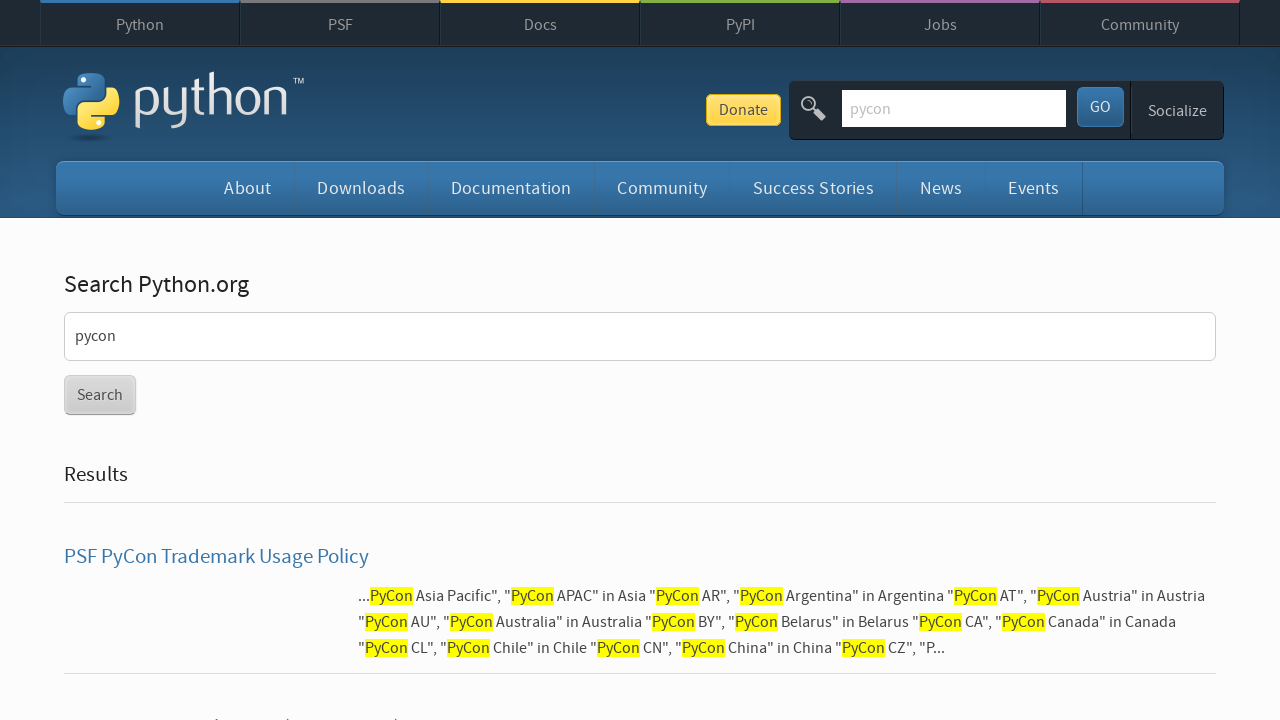

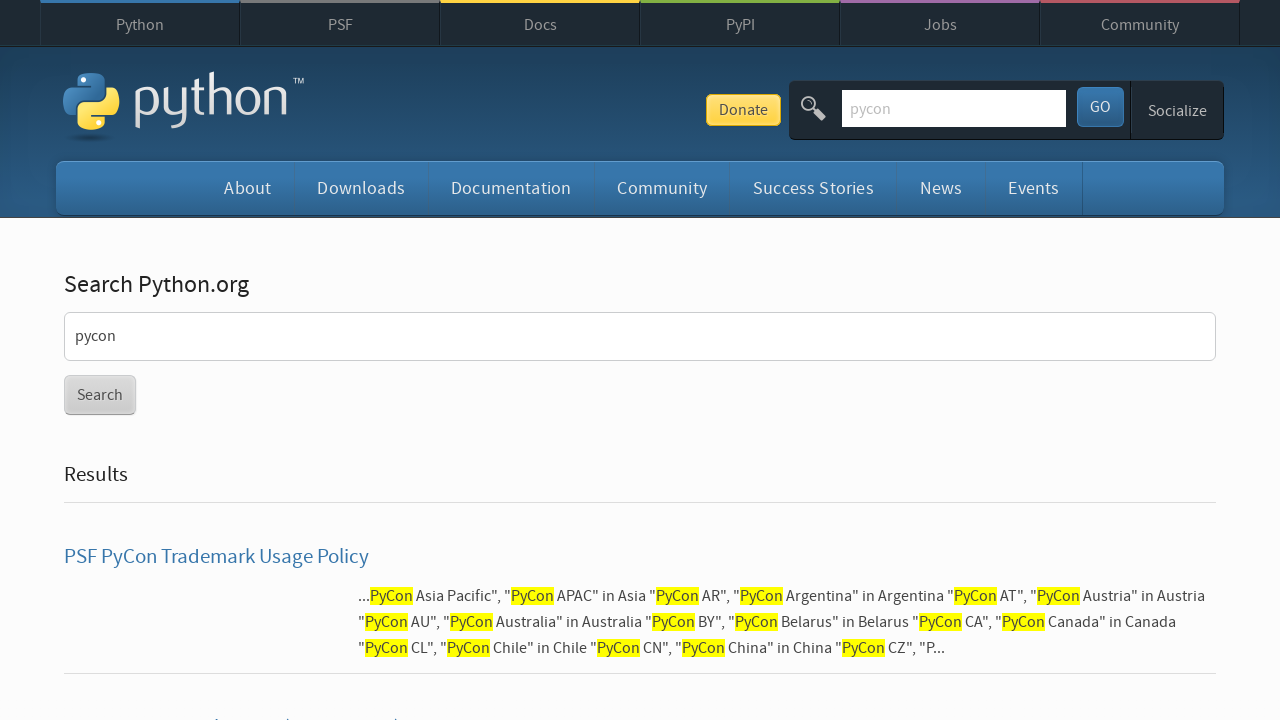